Opens the Selenium official website and maximizes the browser window to verify basic browser automation functionality.

Starting URL: https://selenium.dev/

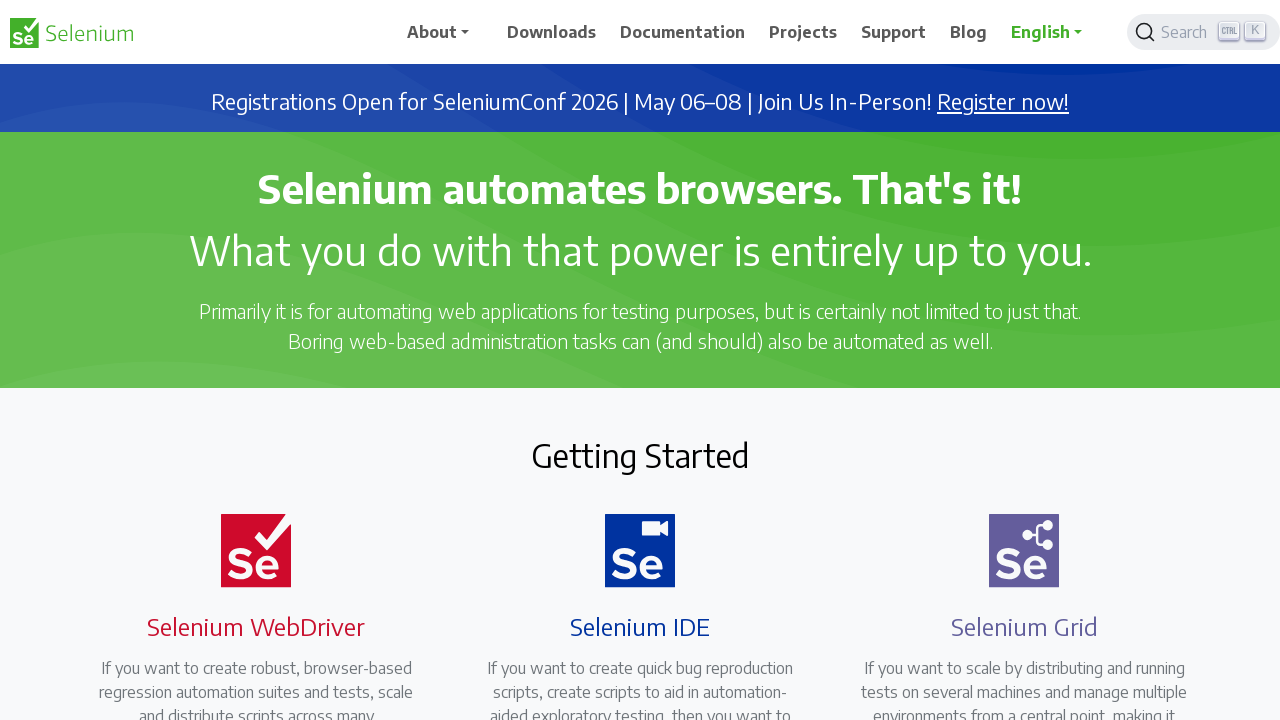

Navigated to Selenium official website
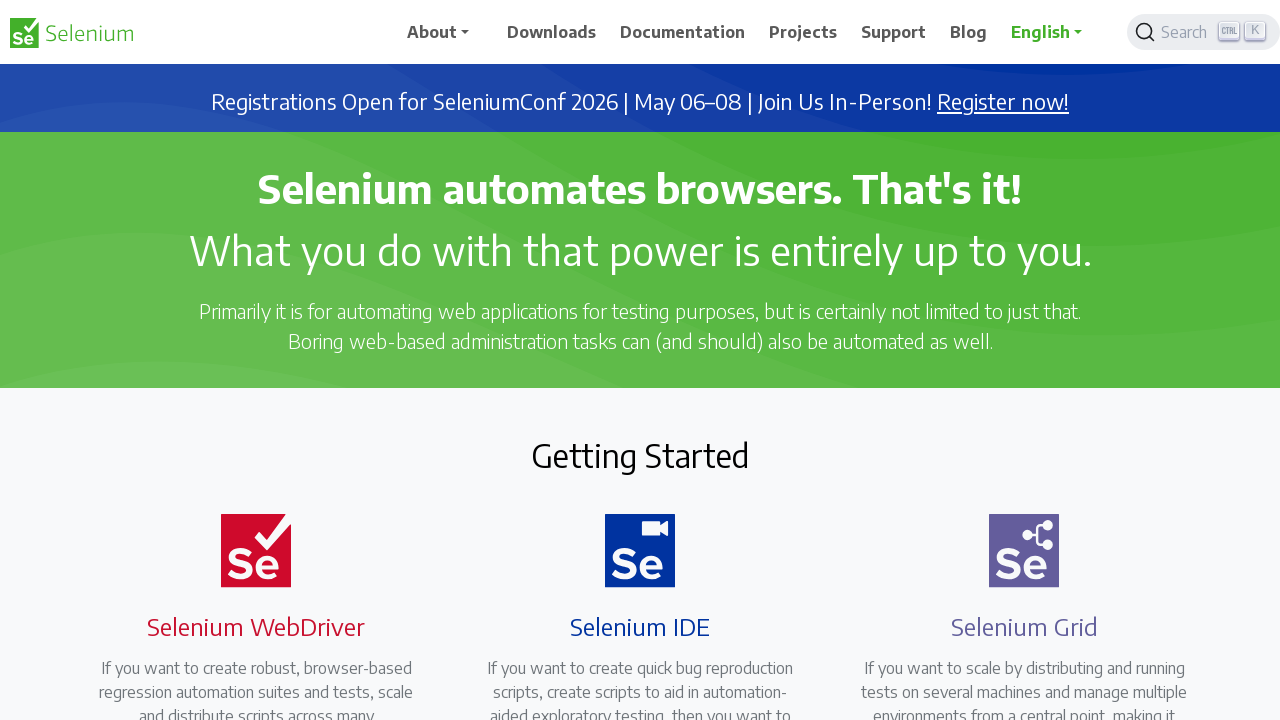

Set browser viewport to 1920x1080 to maximize window
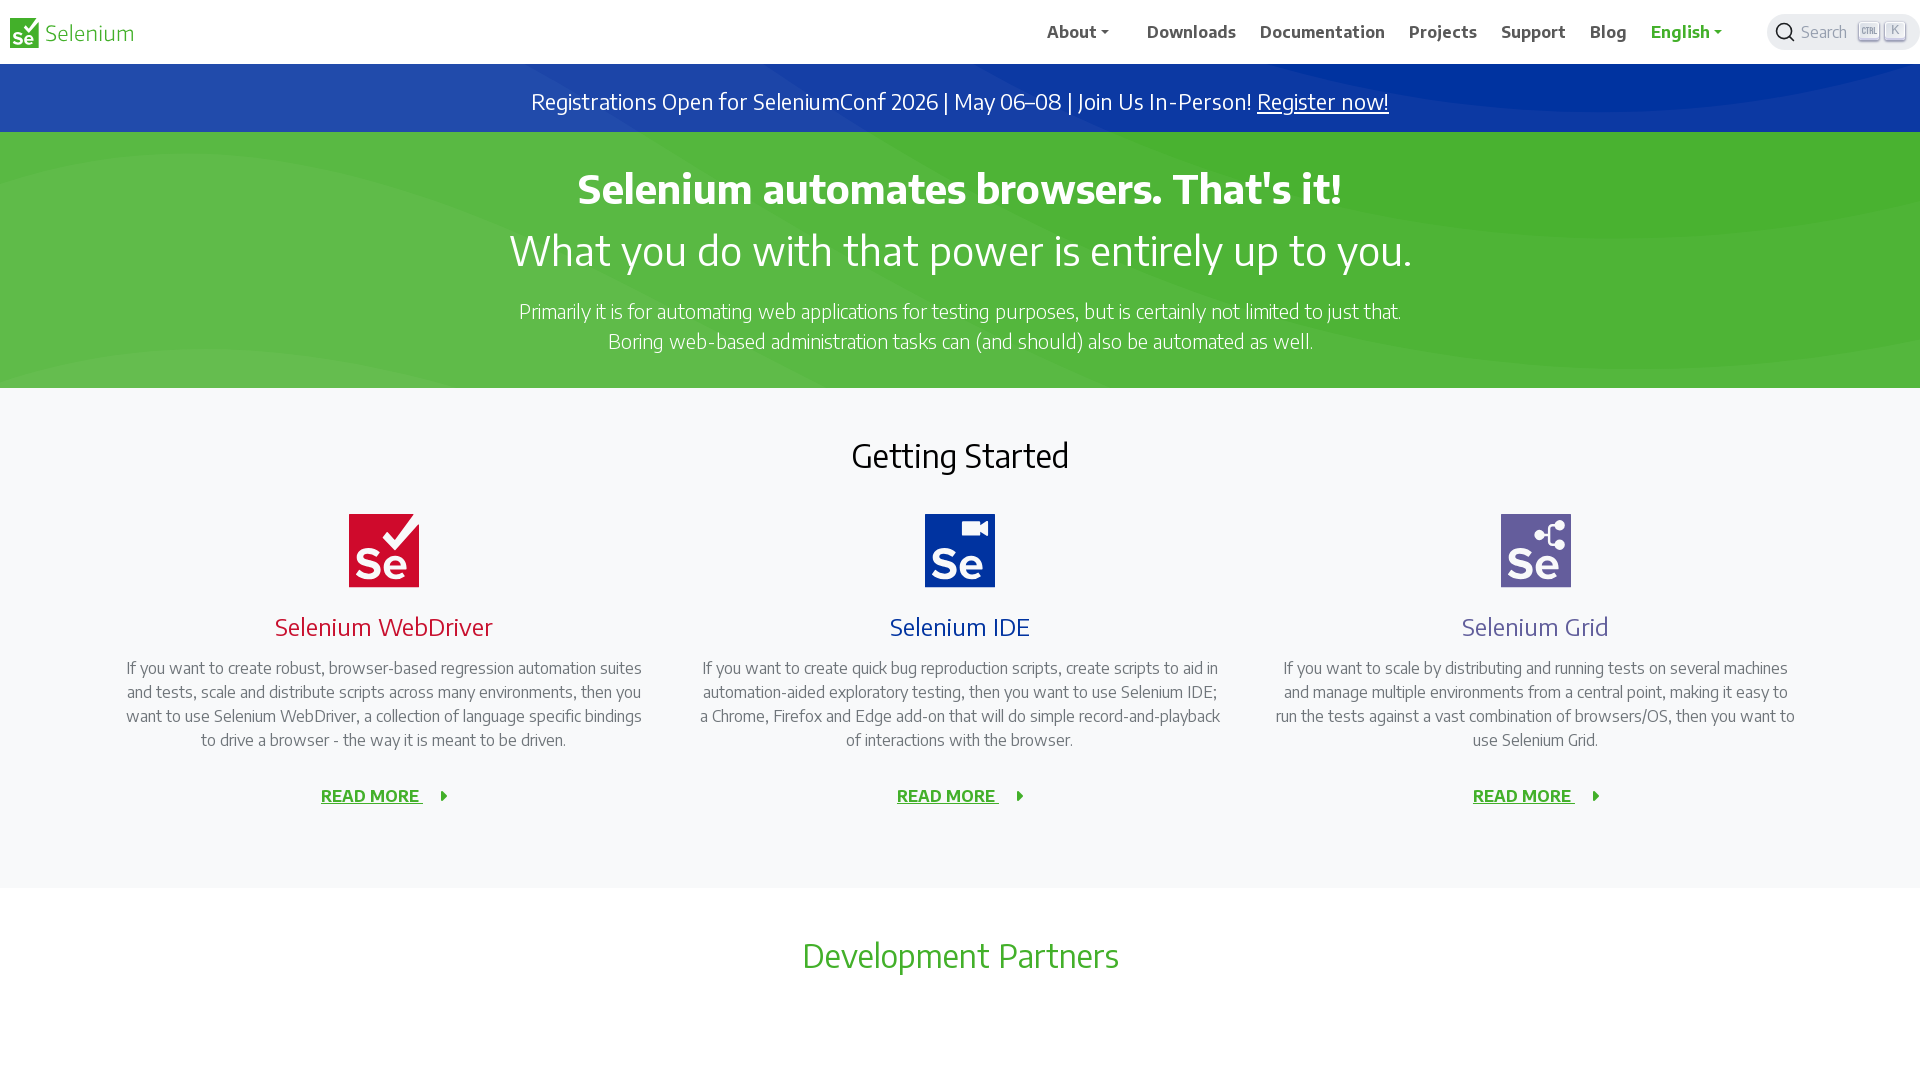

Verified page fully loaded by waiting for domcontentloaded state
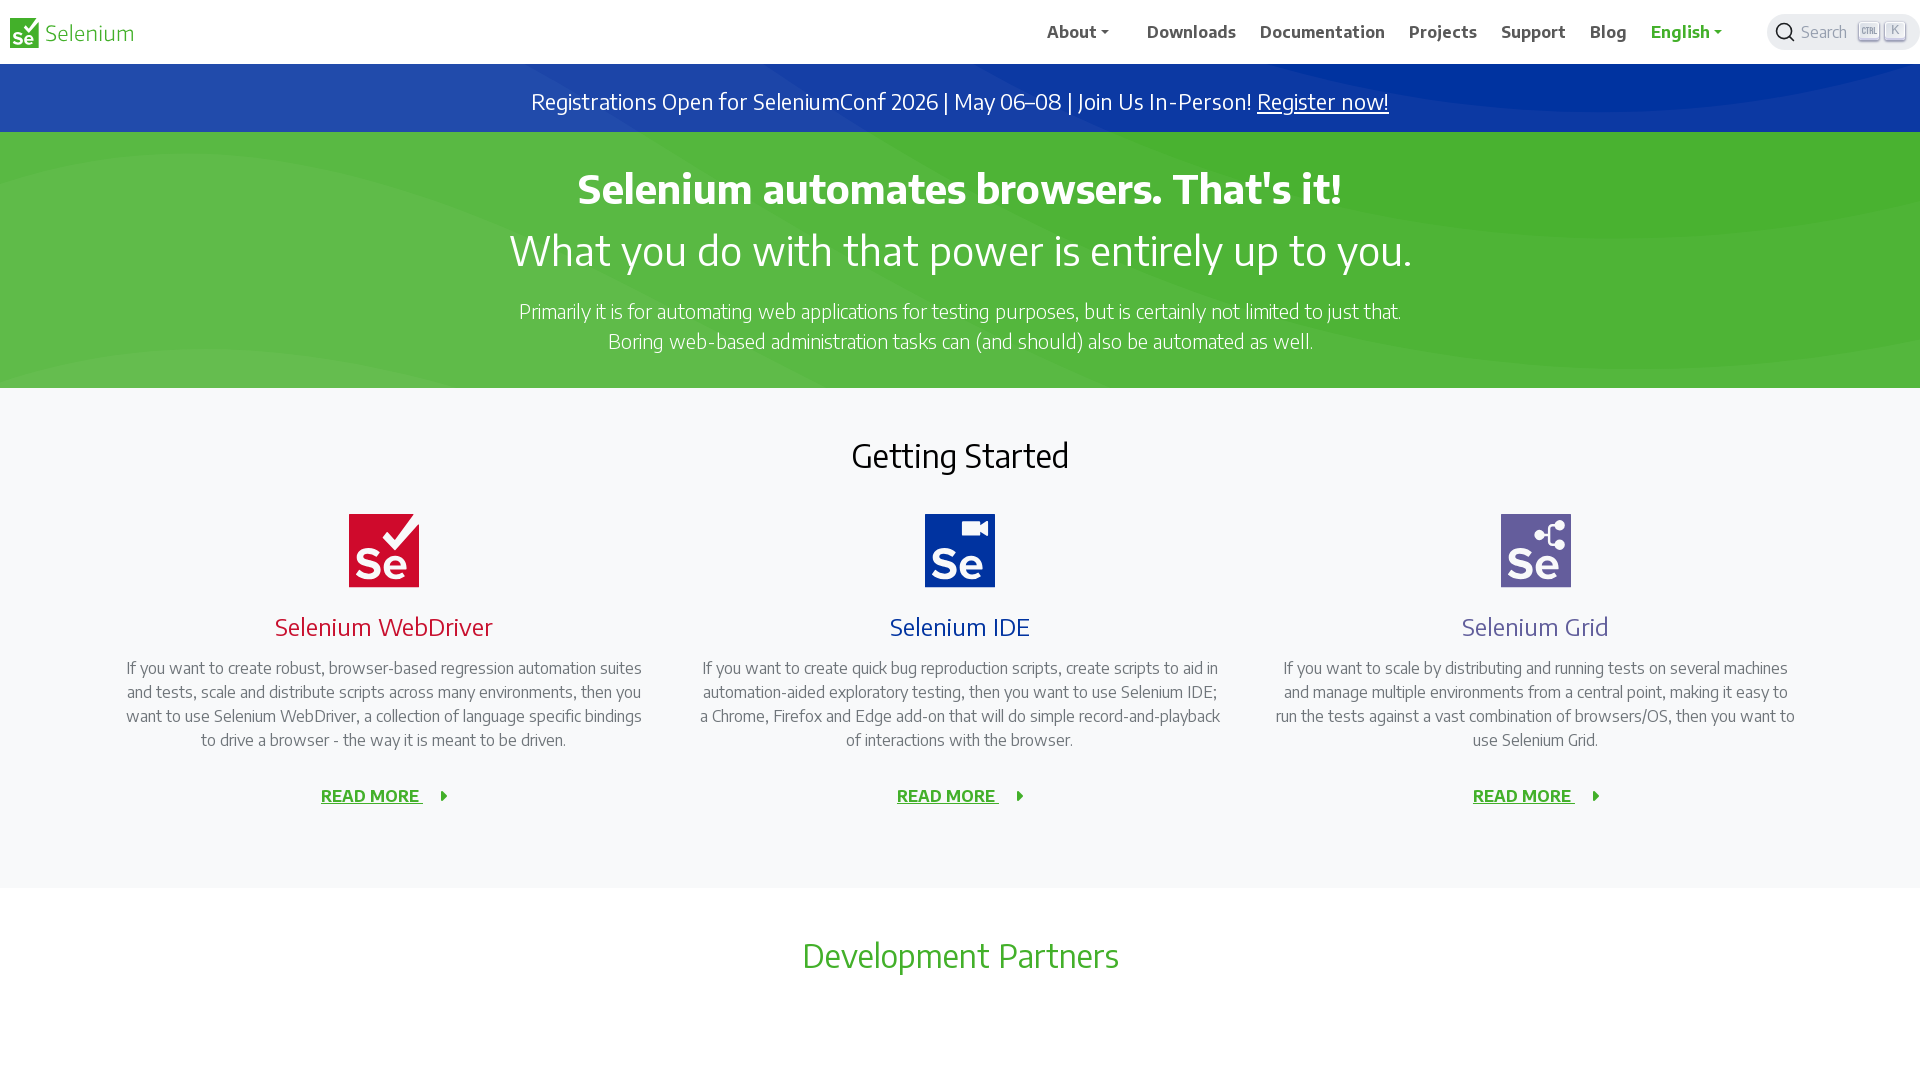

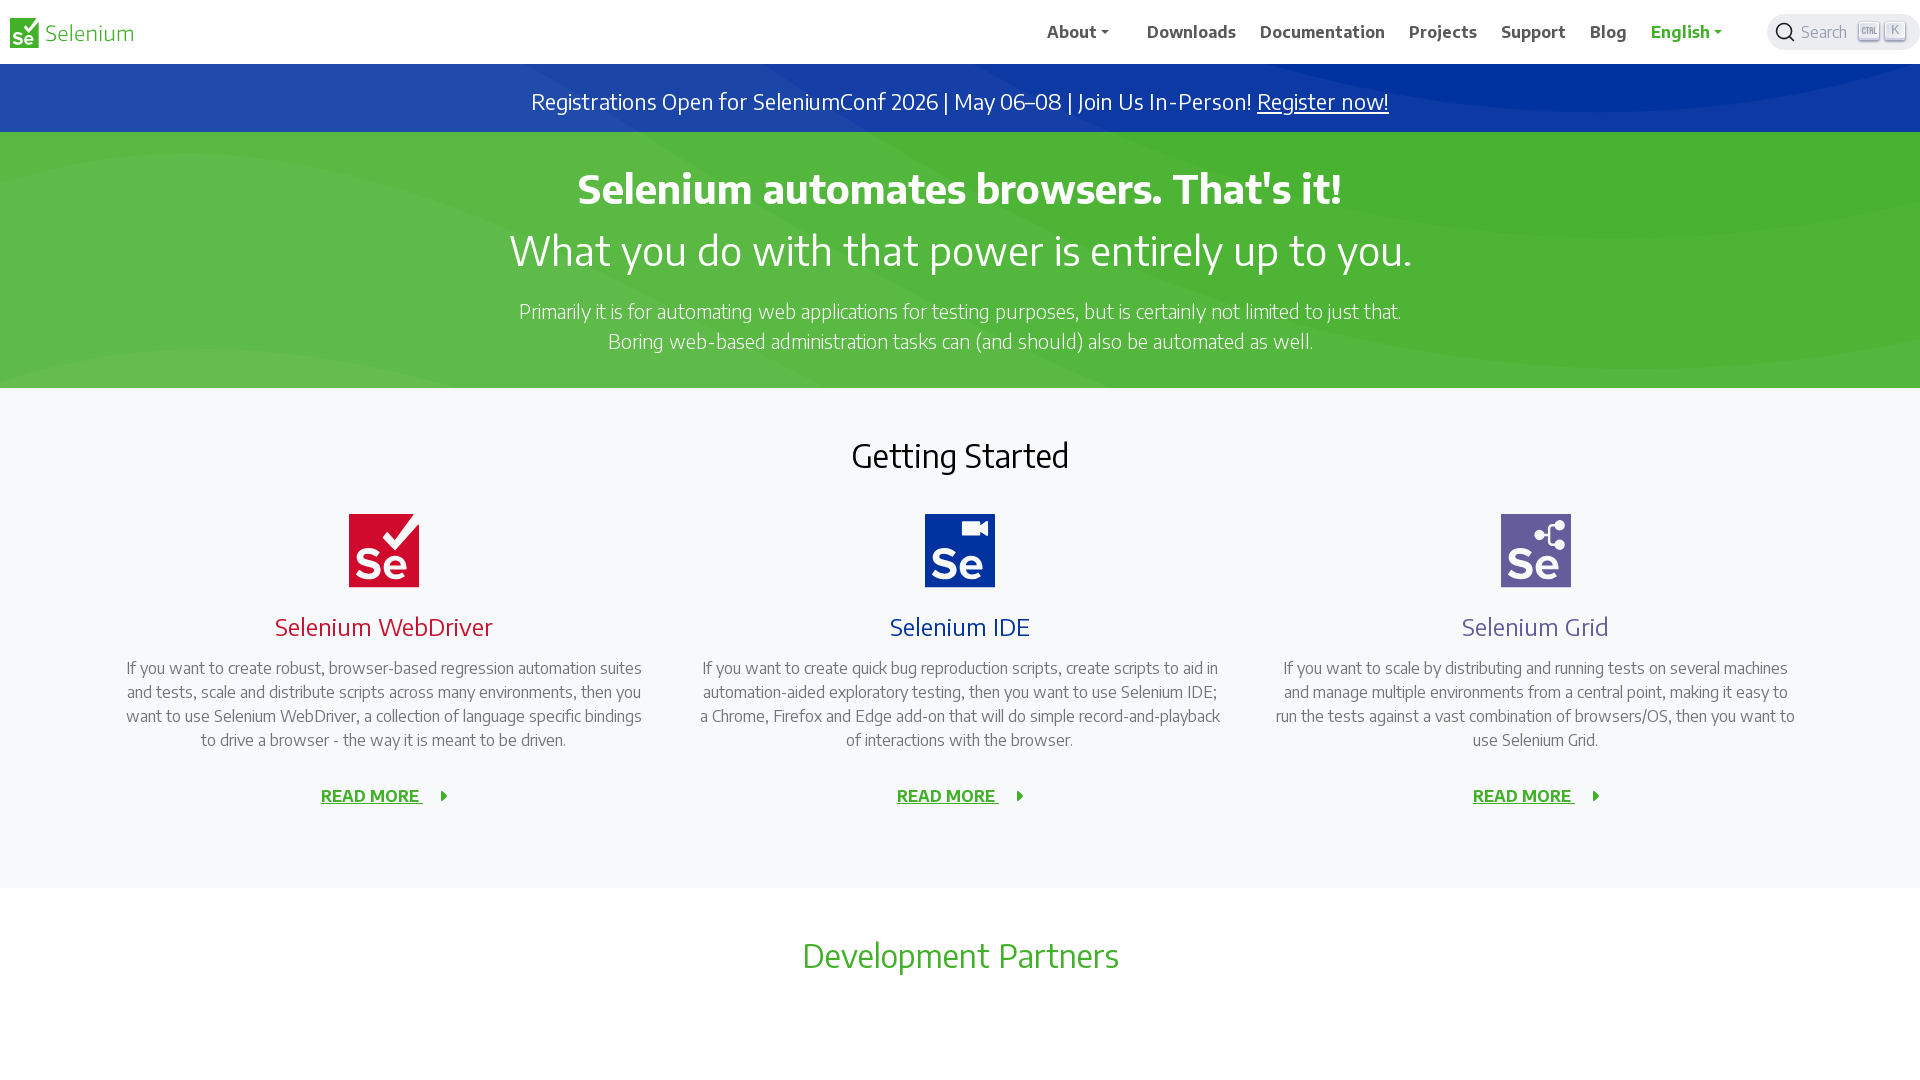